Tests JavaScript alert by clicking the prompt button and entering text

Starting URL: http://the-internet.herokuapp.com/javascript_alerts

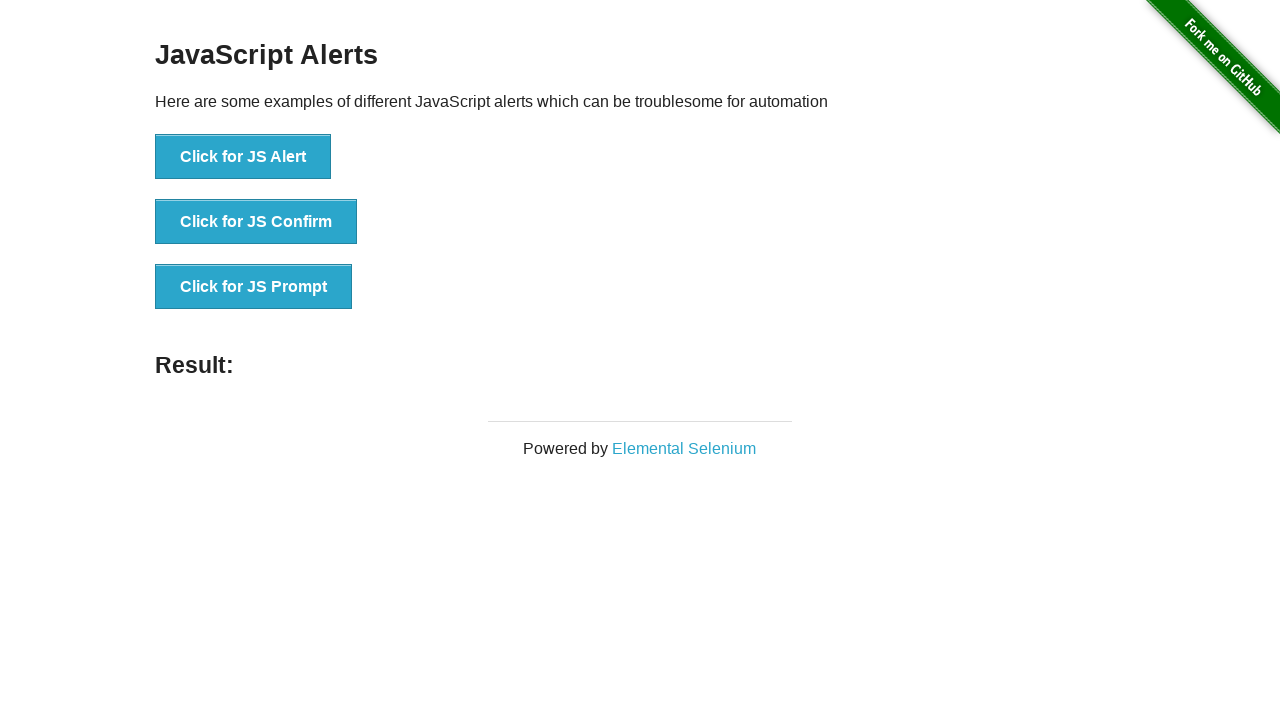

Located all buttons on the page
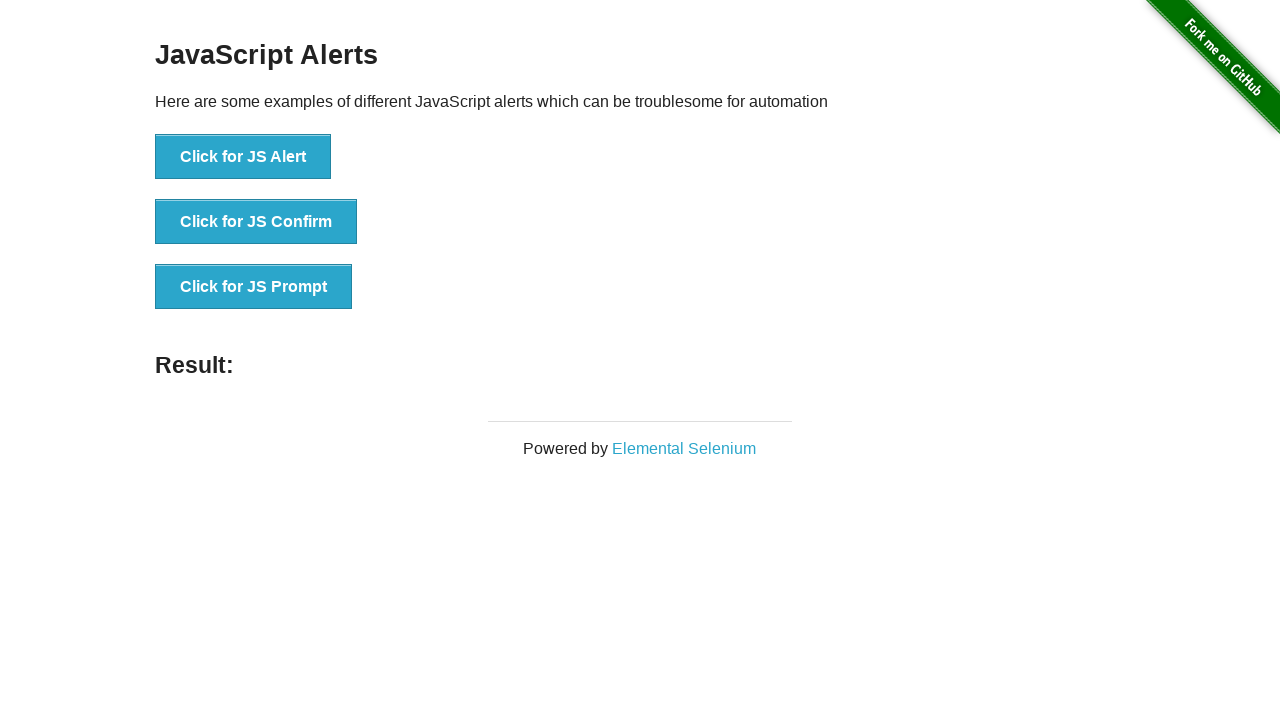

Clicked the third button to trigger JS prompt
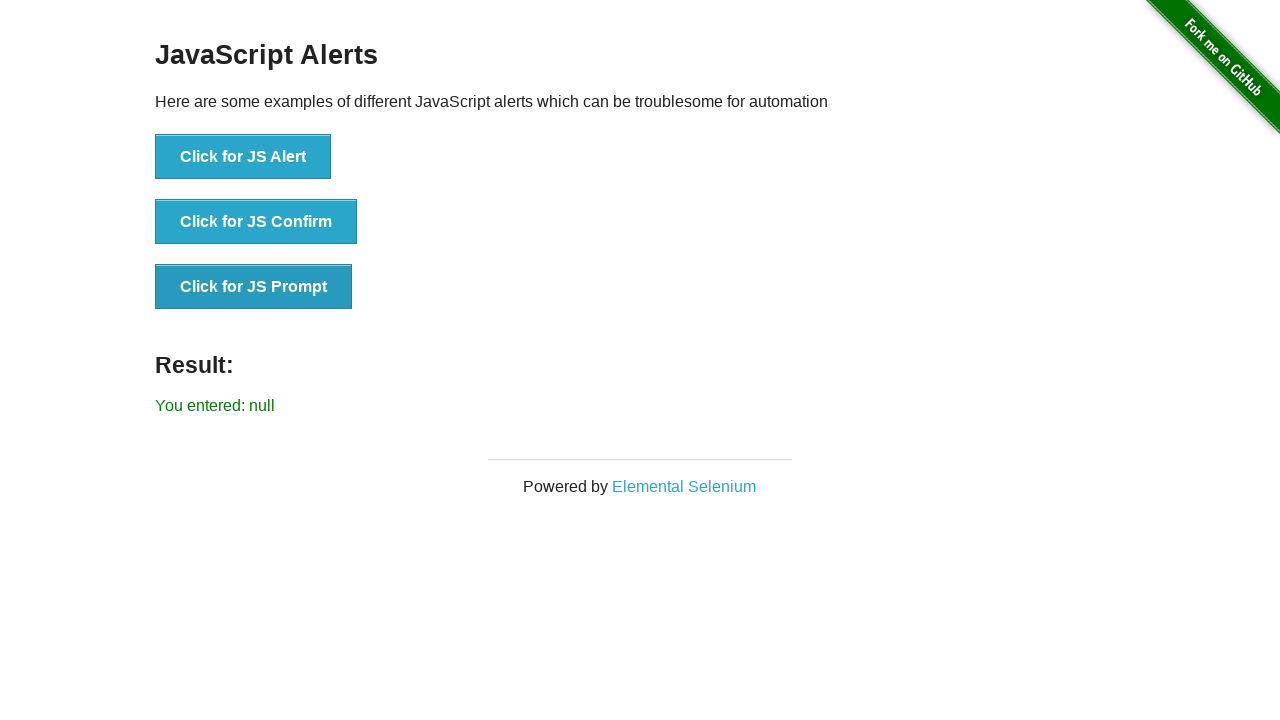

Set up dialog handler to accept prompt with text 'Bohdan'
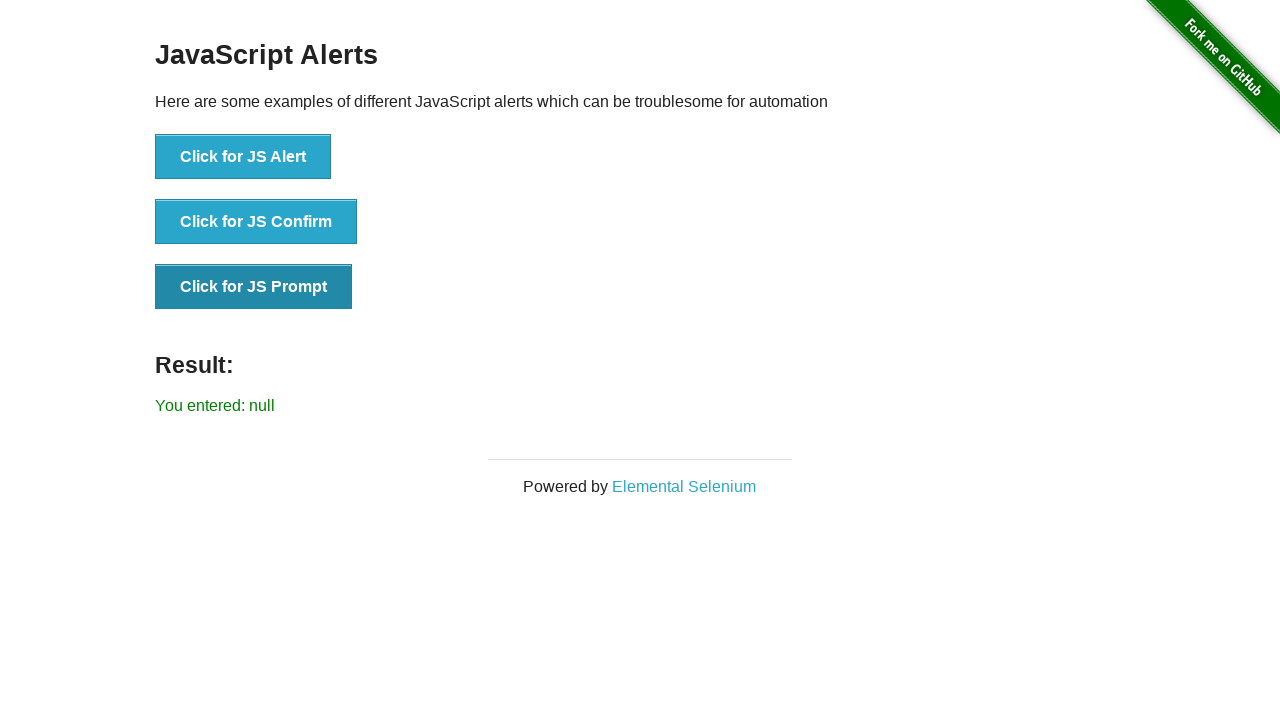

Result element appeared on page
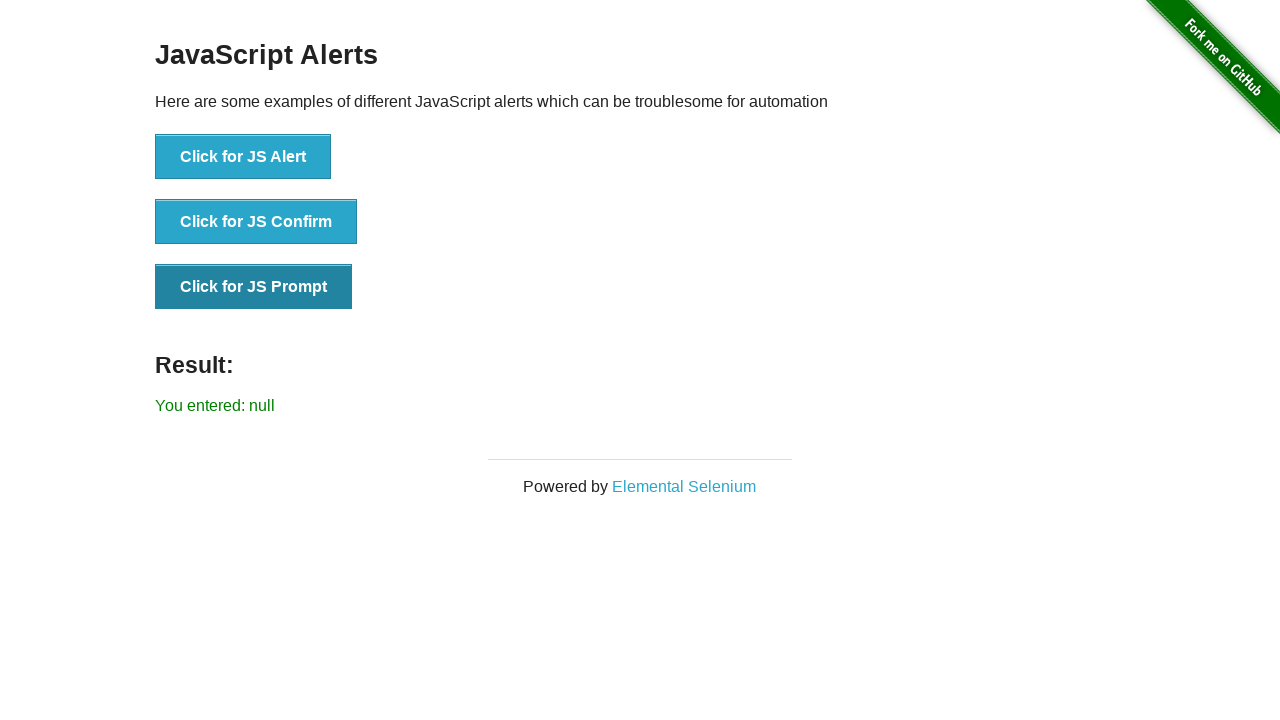

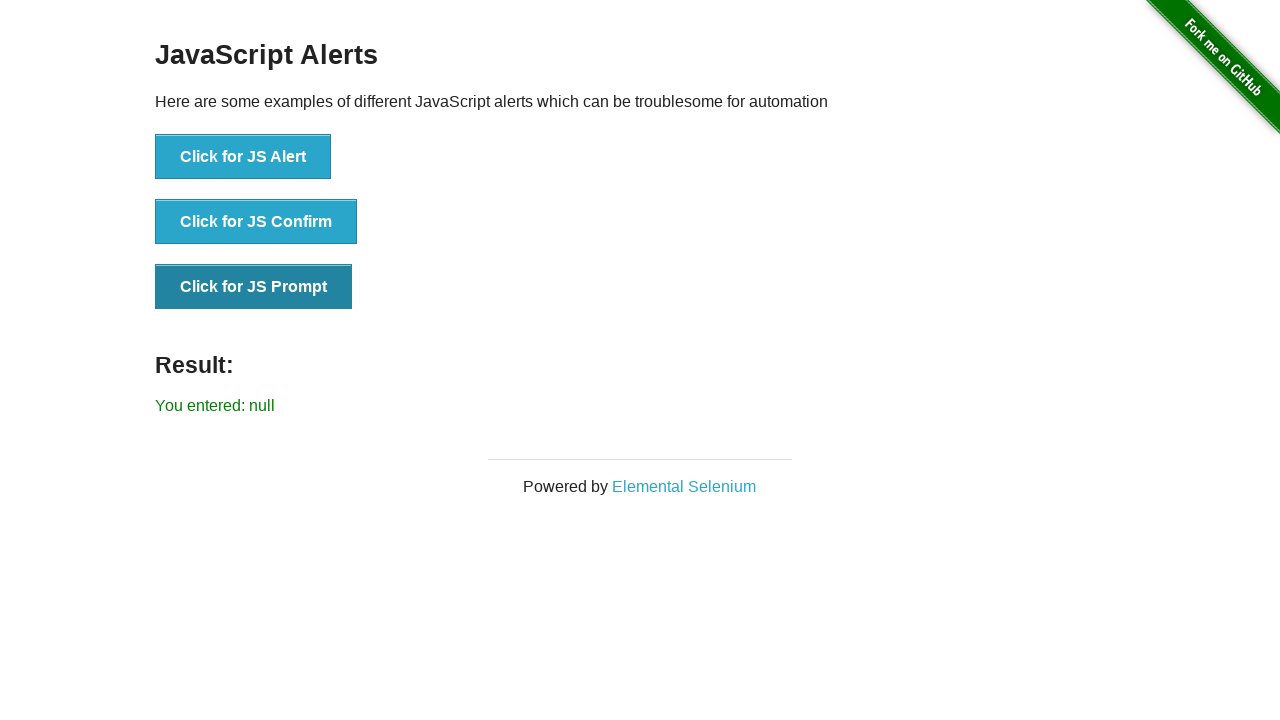